Tests a confirm dialog by clicking the confirm button and dismissing with Cancel, then verifies the result message.

Starting URL: https://demoqa.com/alerts

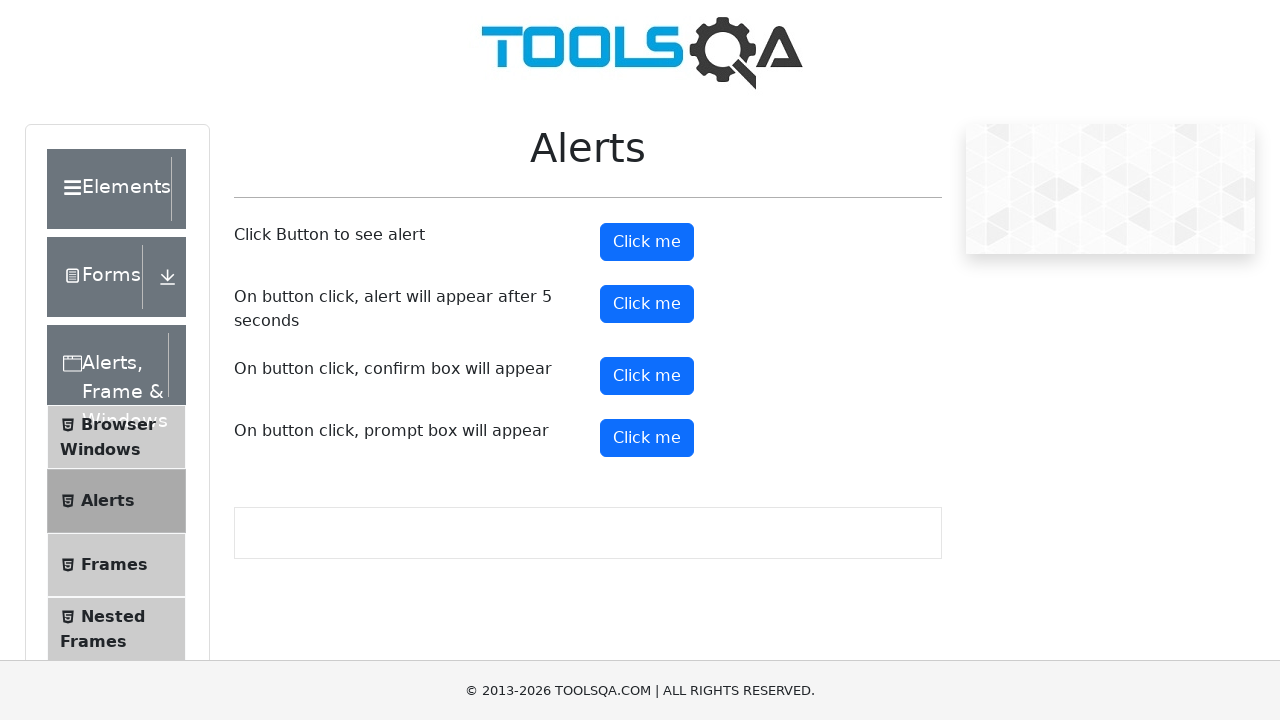

Navigated to https://demoqa.com/alerts
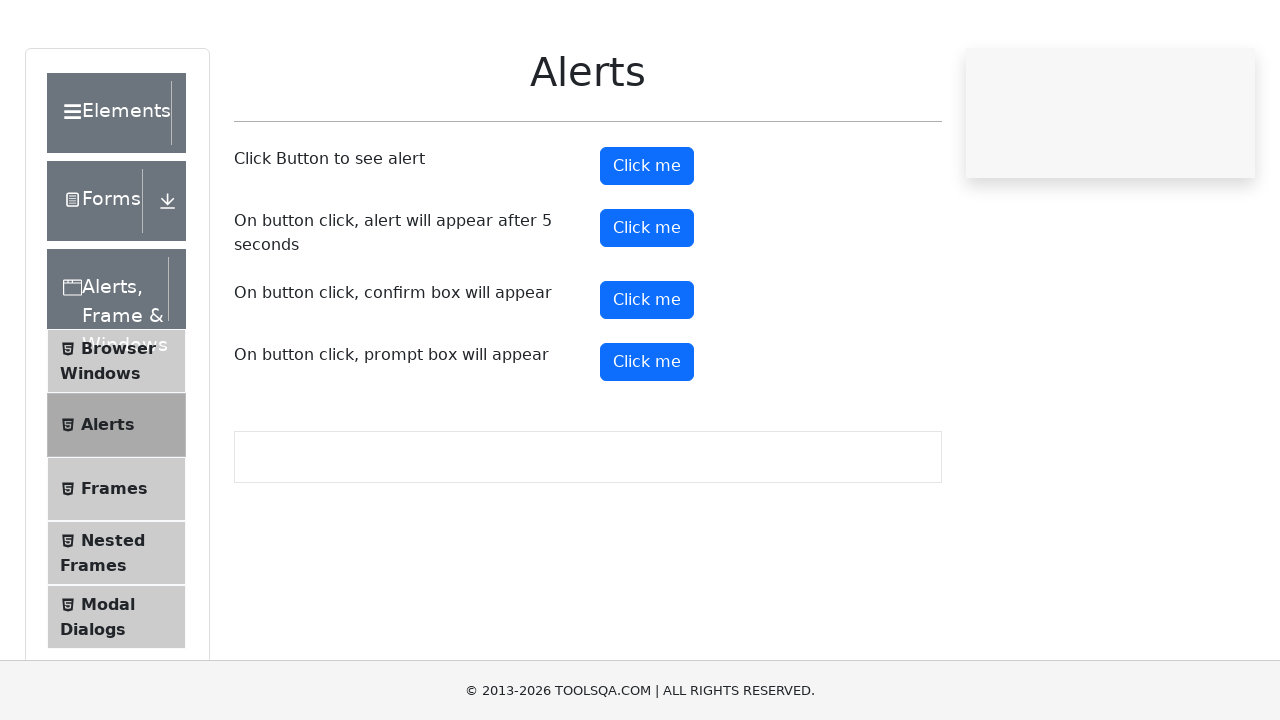

Set up dialog handler to dismiss dialogs with Cancel
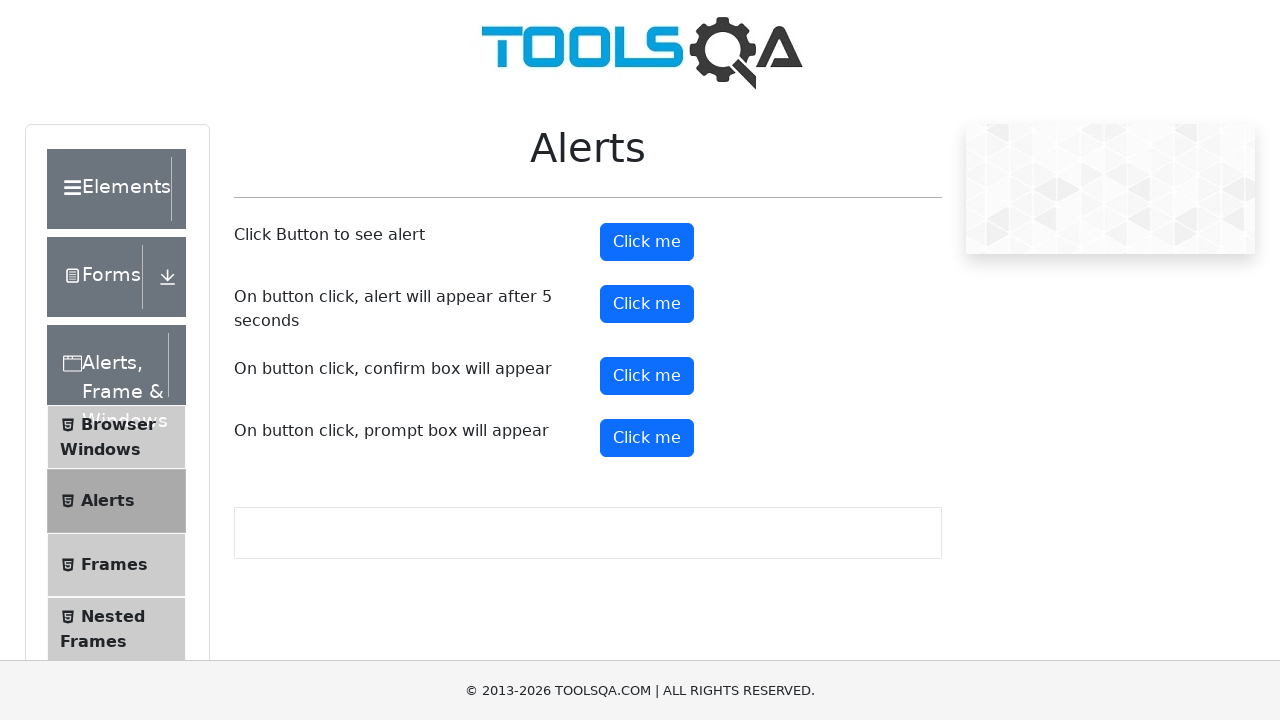

Clicked the confirm button to trigger confirm dialog at (647, 376) on #confirmButton
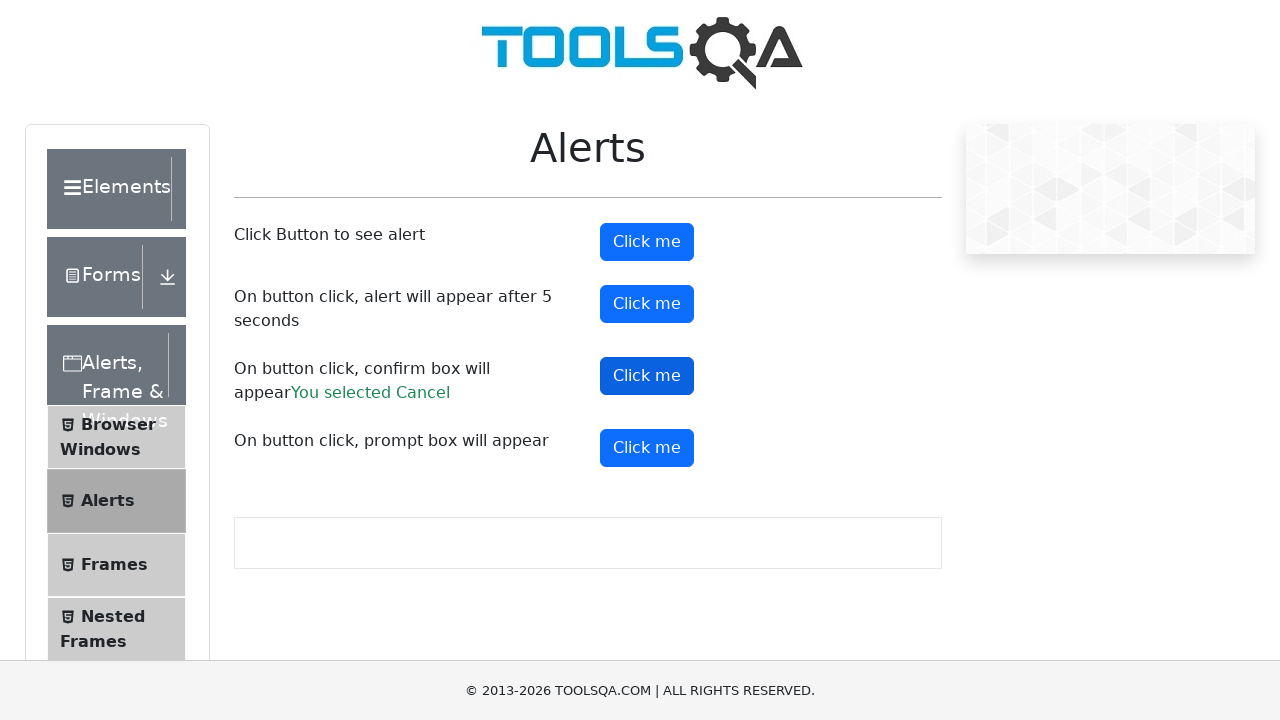

Confirmed result message appeared after dismissing dialog
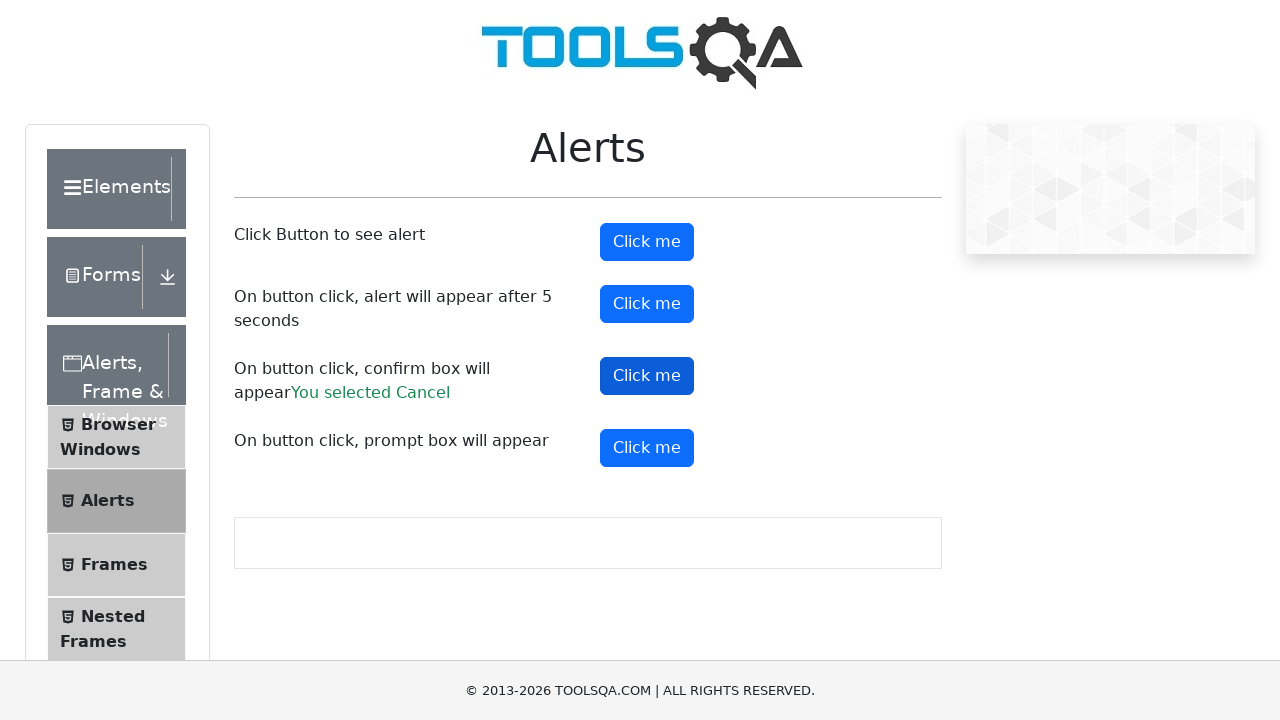

Retrieved result message: 'You selected Cancel'
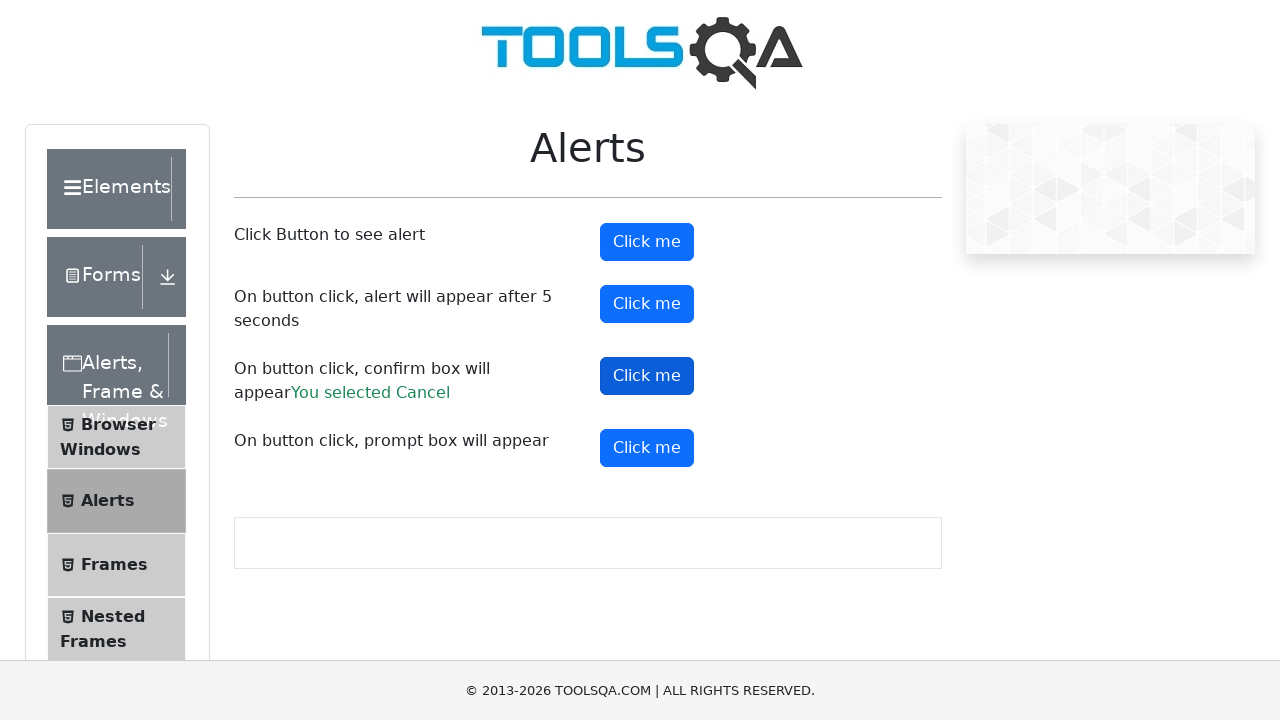

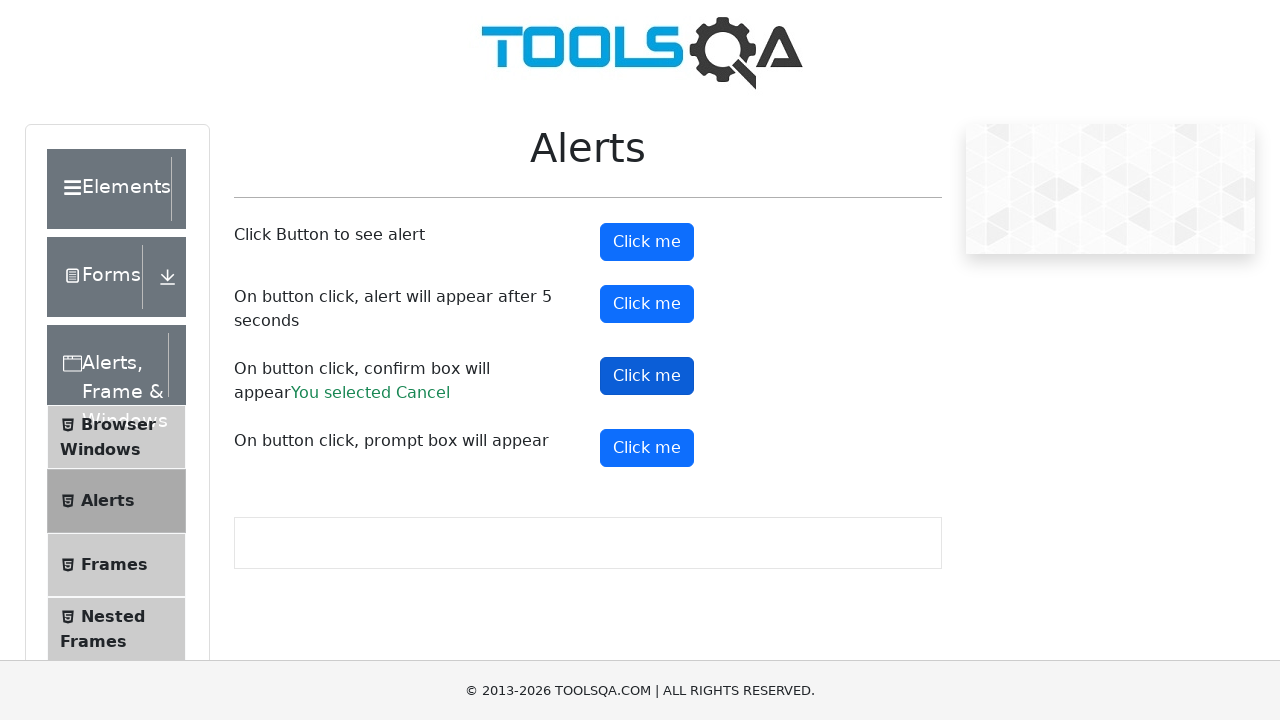